Searches for flights on MakeMyTrip by selecting departure city (Bangalore), destination city (Delhi), selecting a date, and clicking the search button

Starting URL: https://www.makemytrip.com/flights/

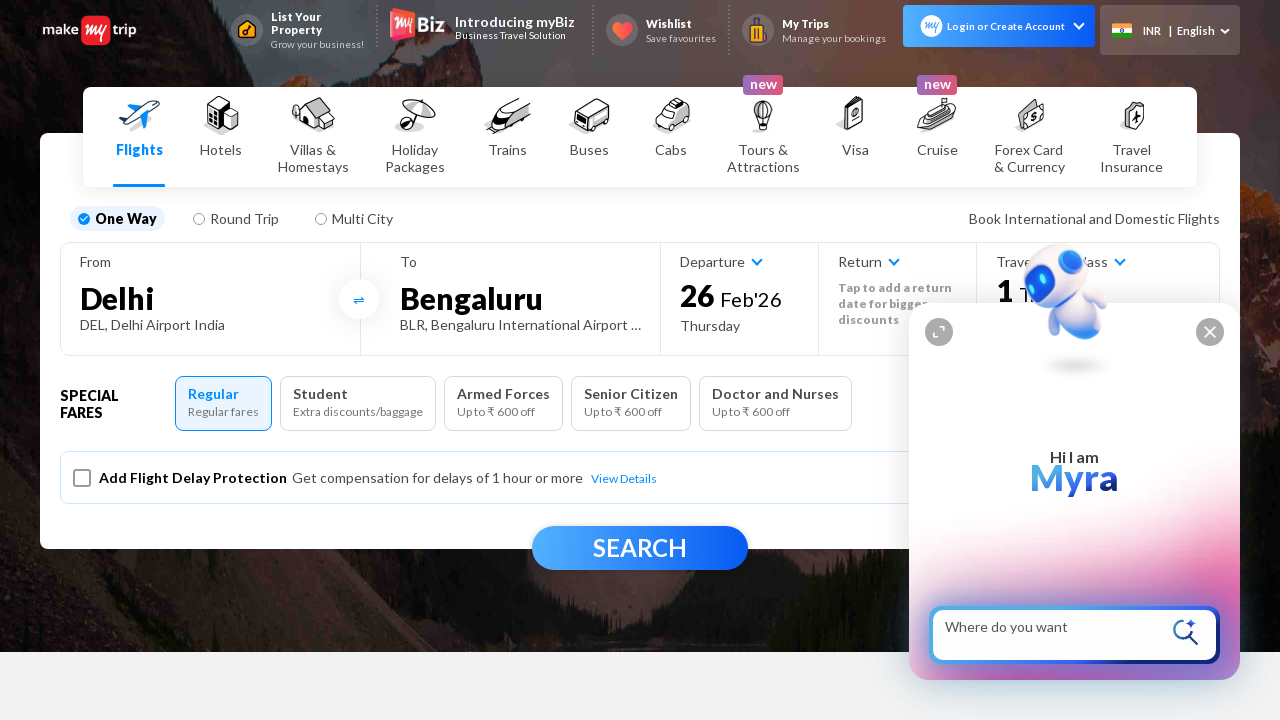

Clicked on 'From' field to select departure city at (210, 262) on xpath=//span[text()='From']
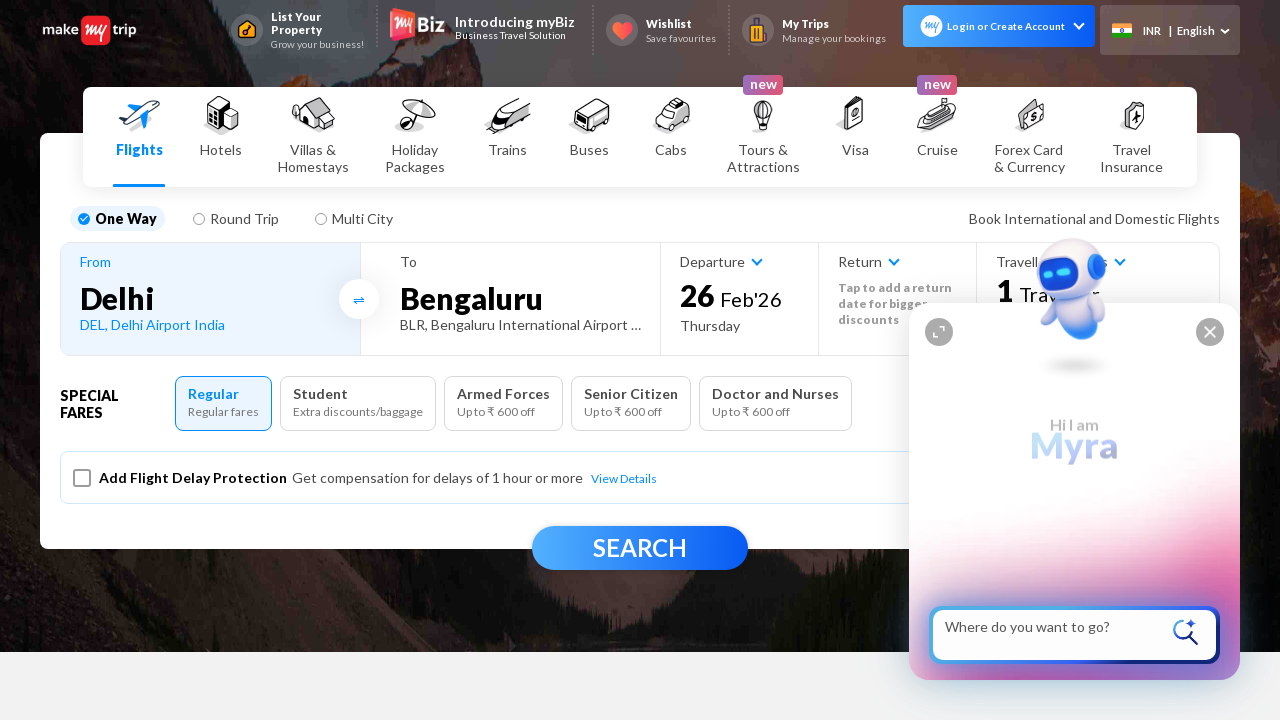

Entered 'Bangalore' as departure city on //input[@placeholder='From']
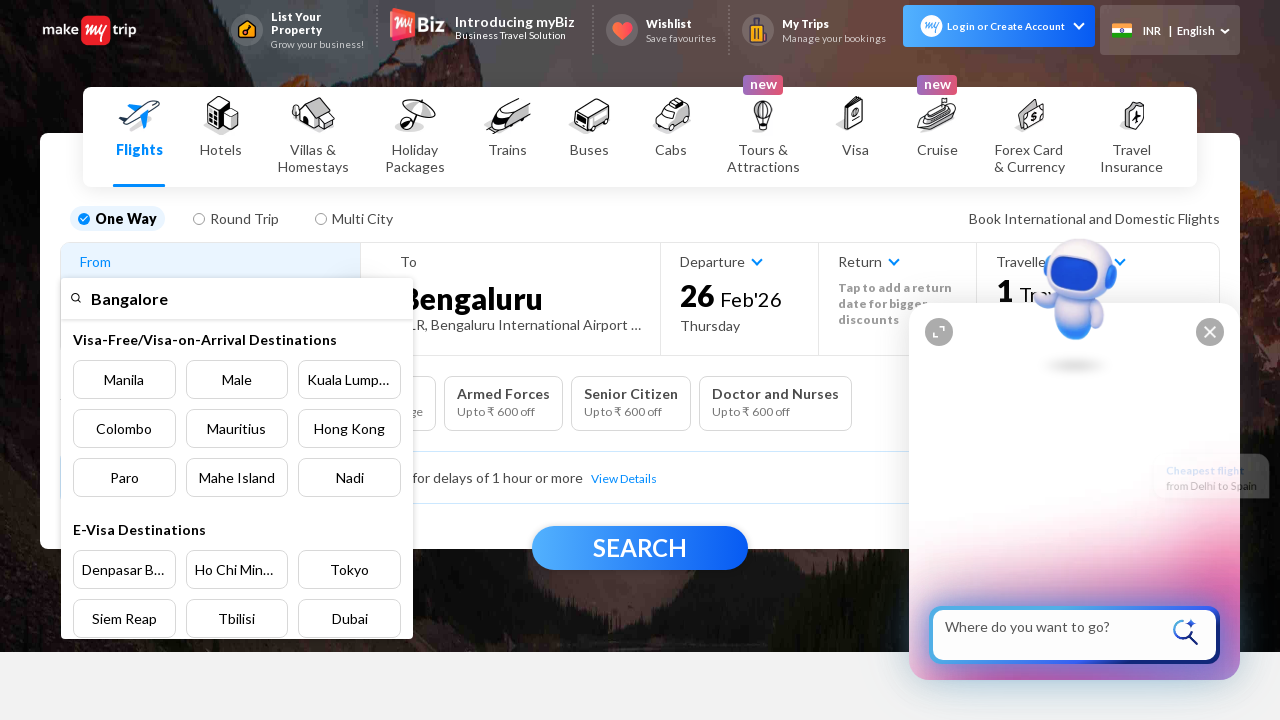

Pressed ArrowDown to navigate to first suggestion
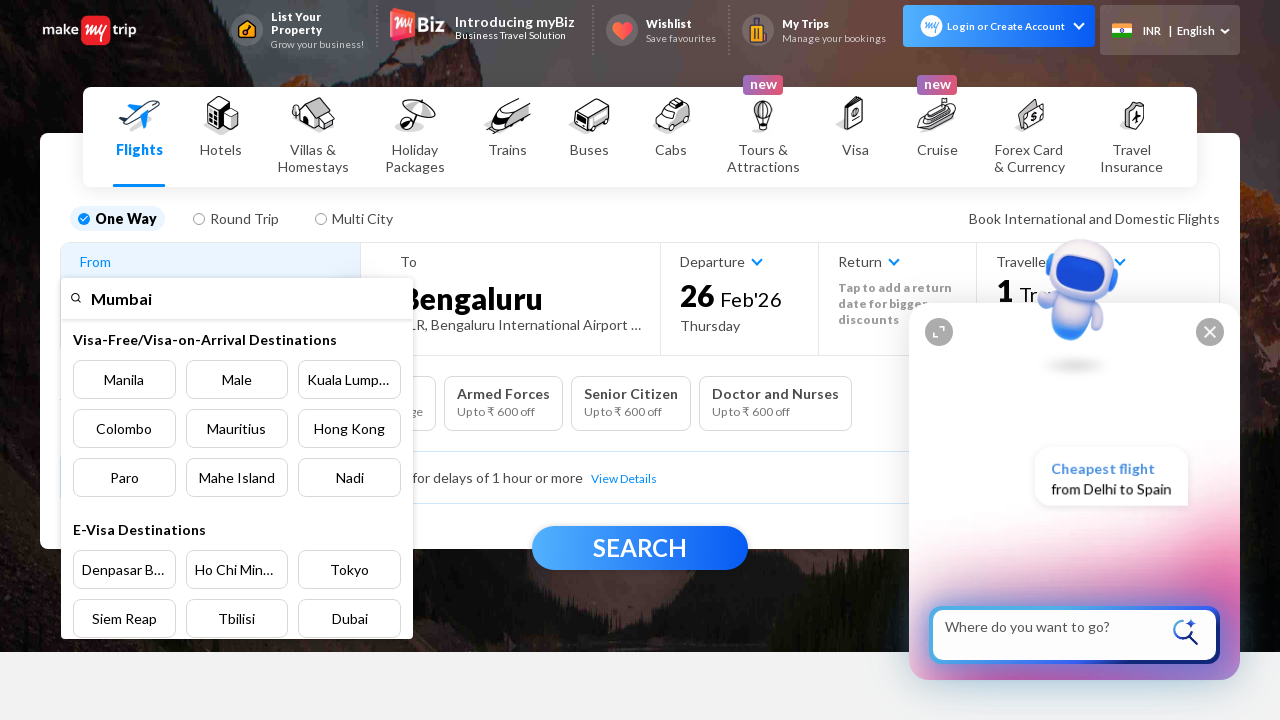

Pressed Enter to select Bangalore from suggestions
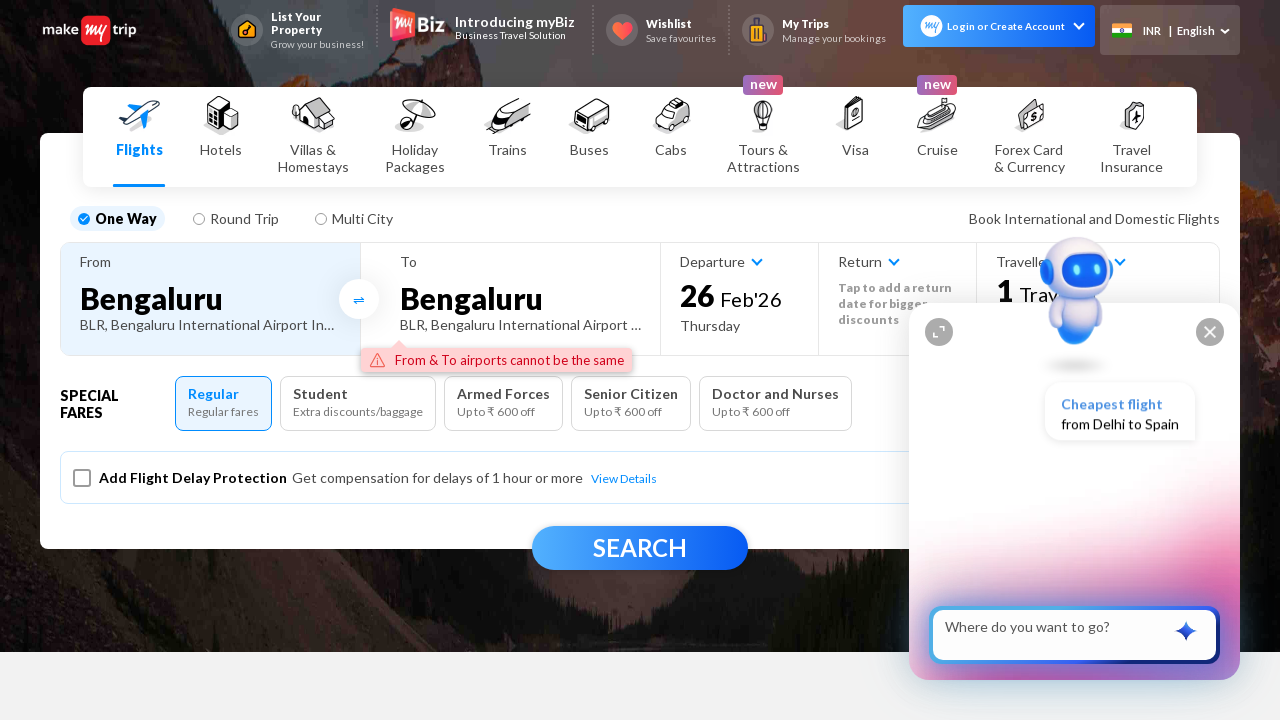

Clicked on 'To' field to select destination city at (520, 262) on xpath=//span[text()='To']
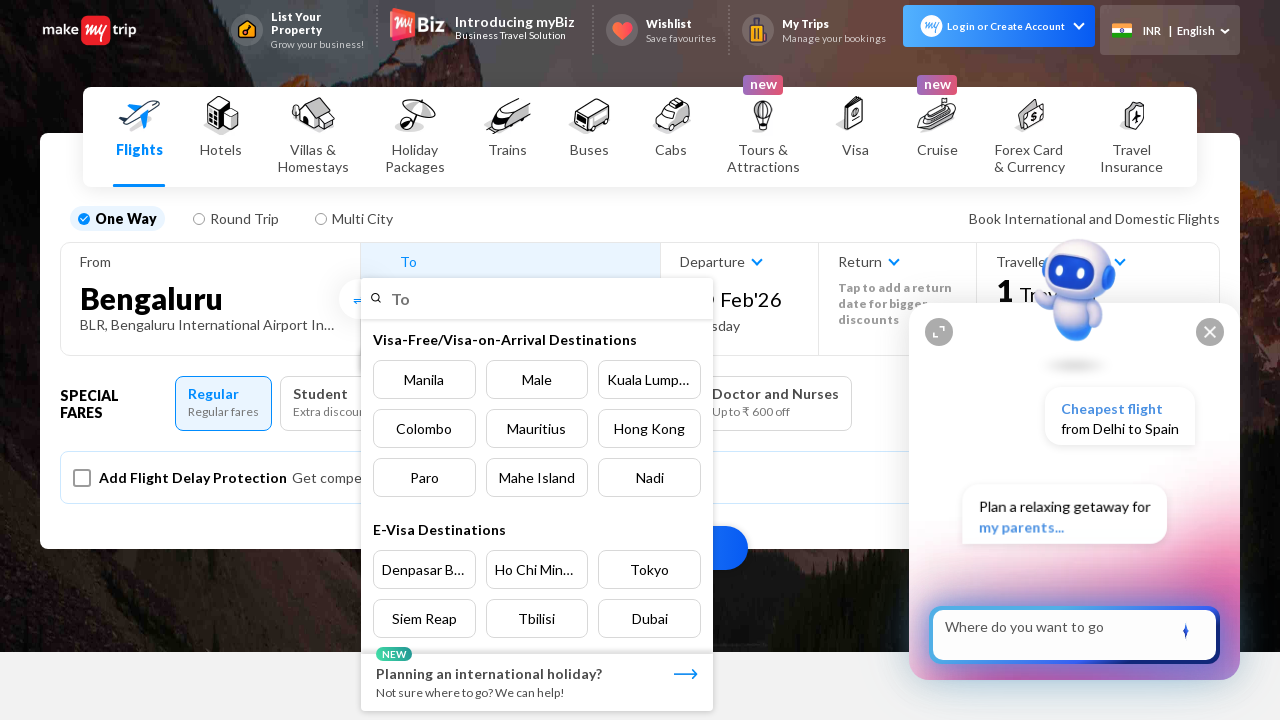

Entered 'Delhi' as destination city on //input[@placeholder='To']
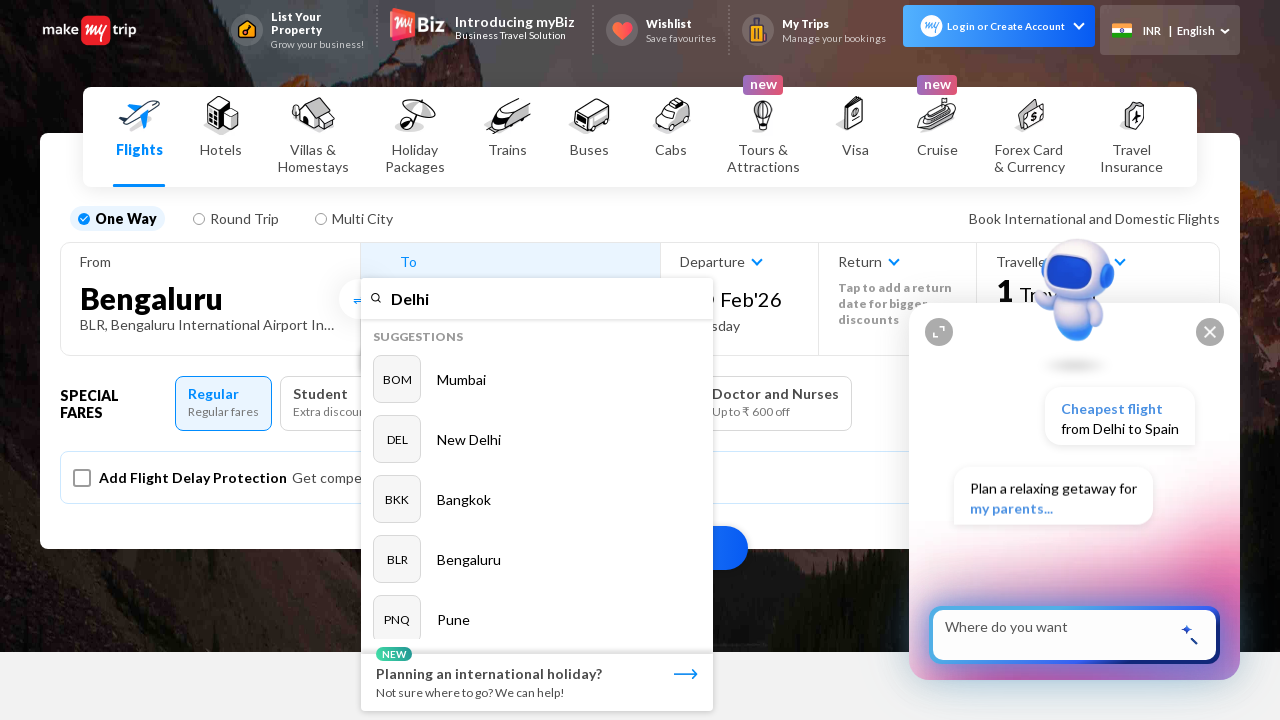

Pressed ArrowDown to navigate to first suggestion
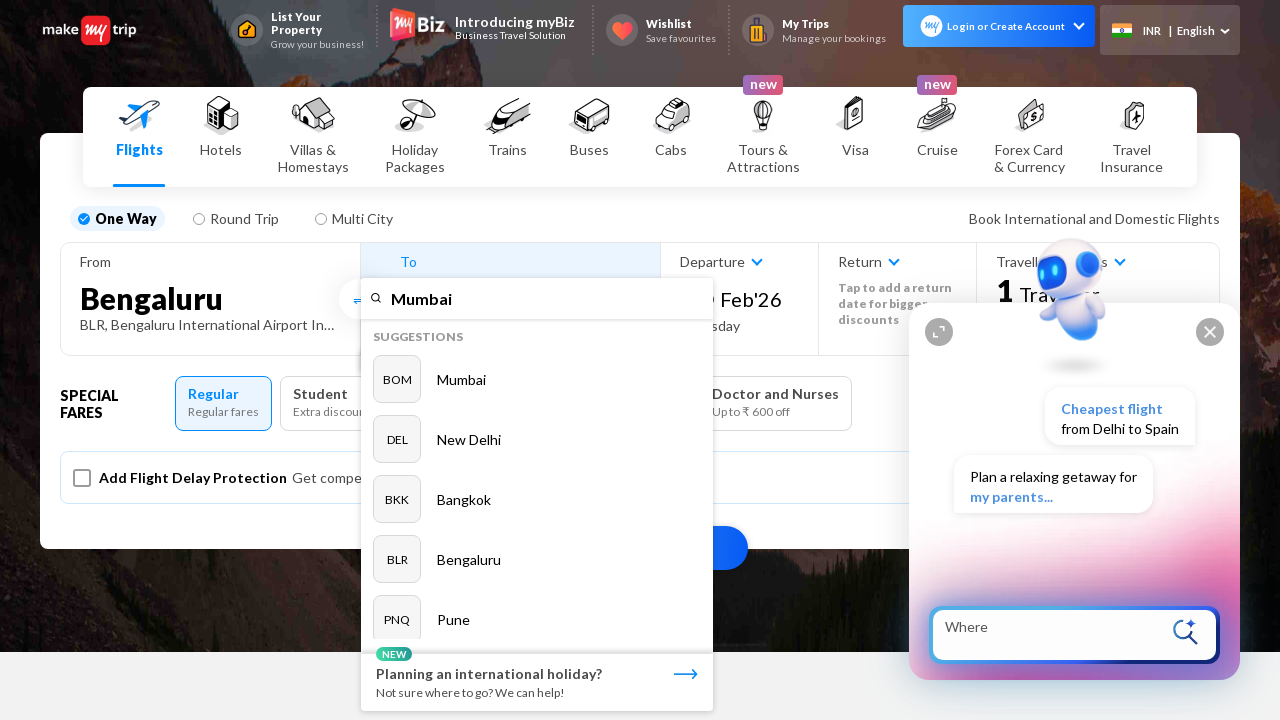

Pressed Enter to select Delhi from suggestions
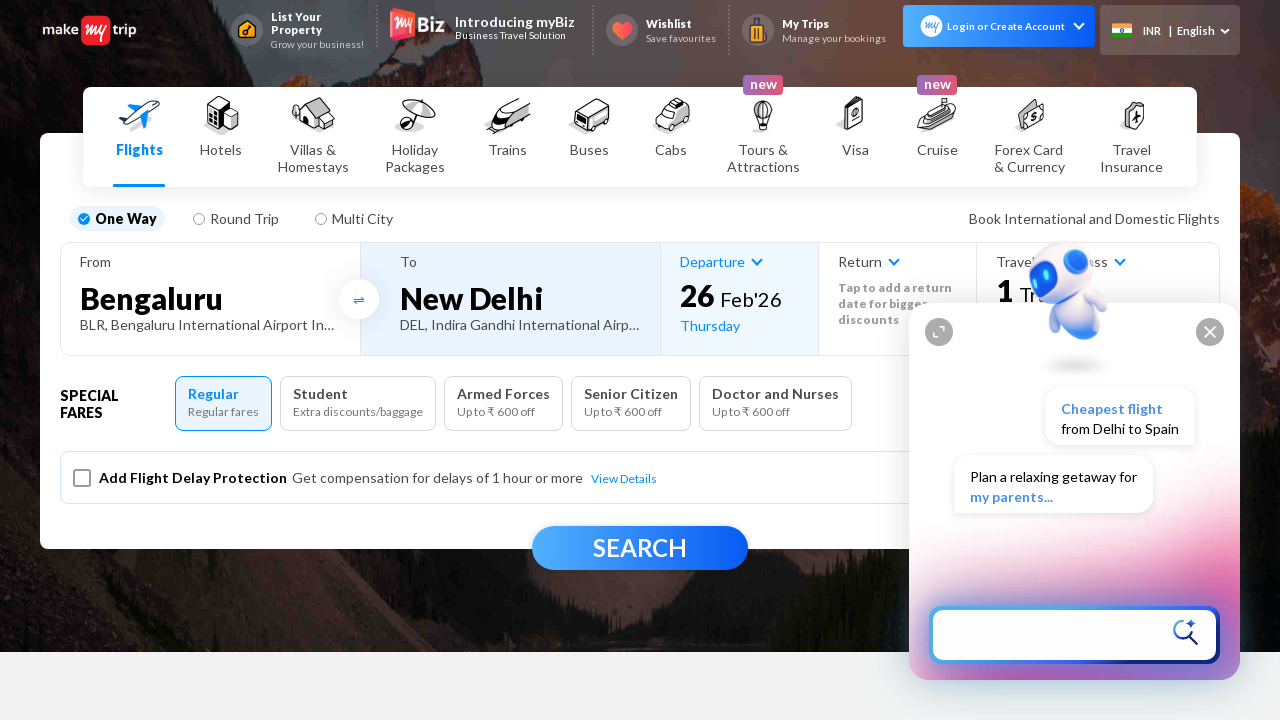

Selected a date from the calendar at (593, 613) on xpath=//div[@class='DayPicker-Months']/child::div[1]/child::div[3]/child::div[4]
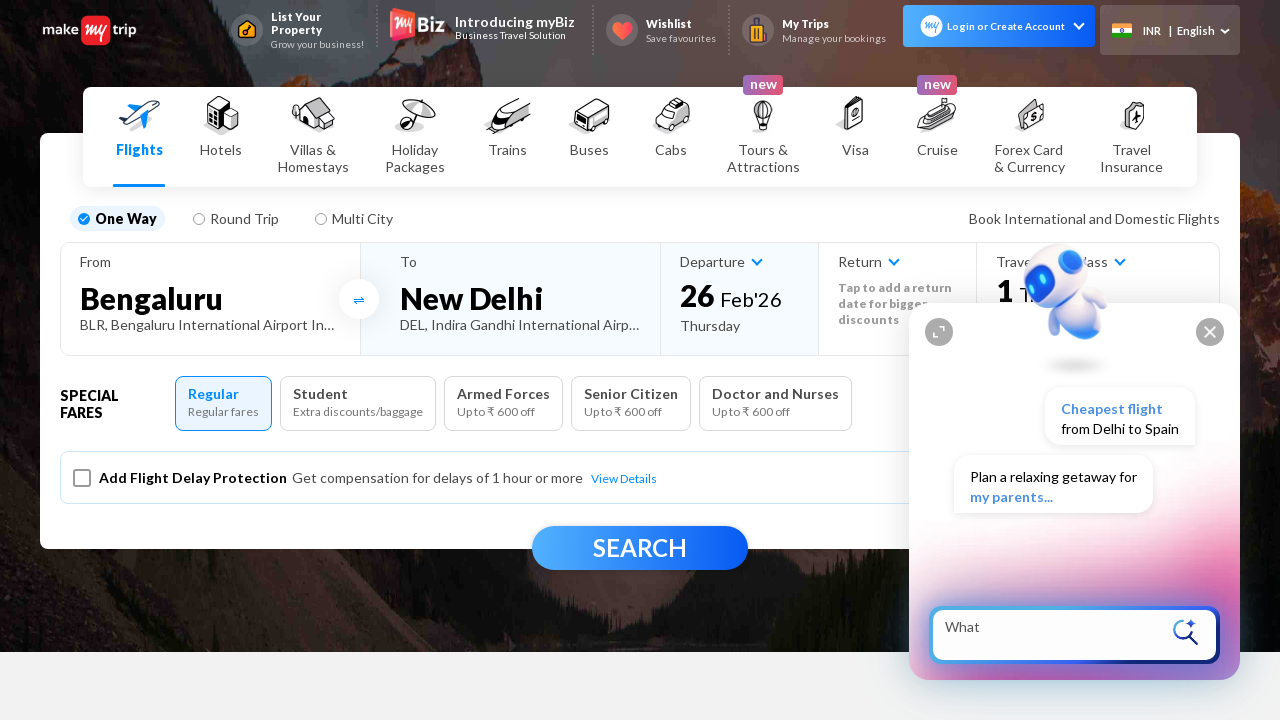

Clicked Search button to search for flights from Bangalore to Delhi at (640, 548) on xpath=//a[text()='Search']
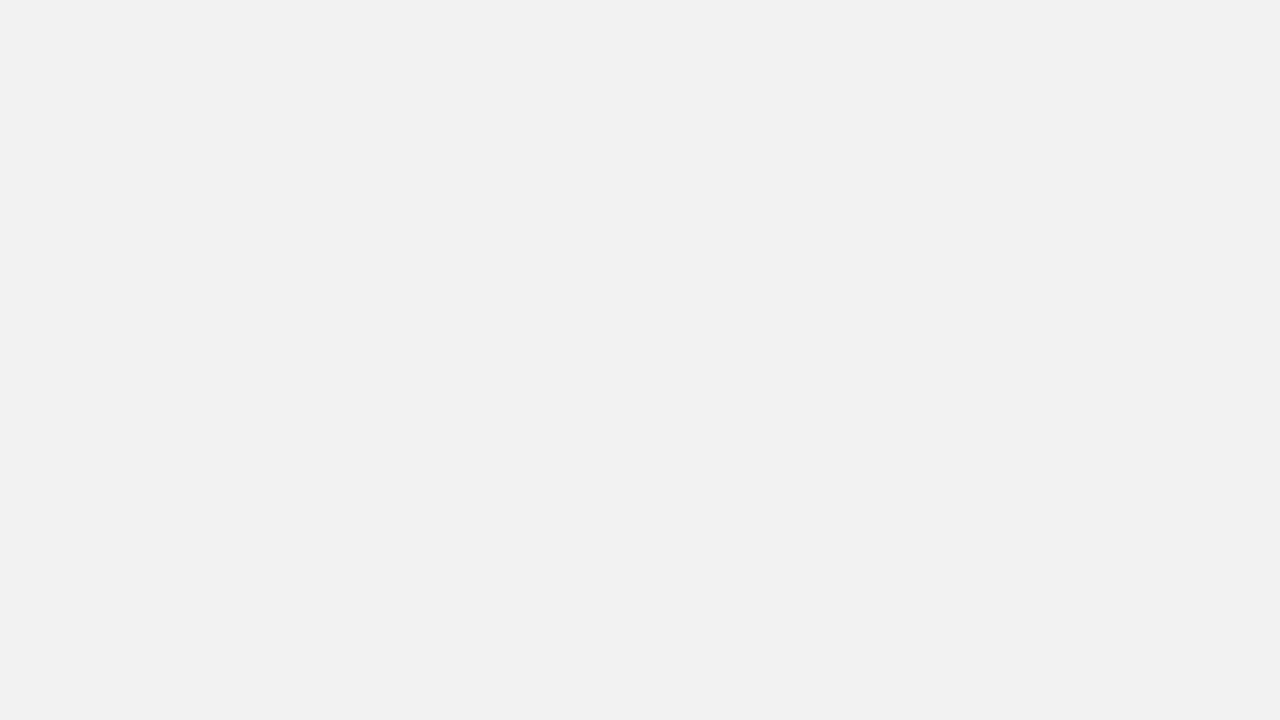

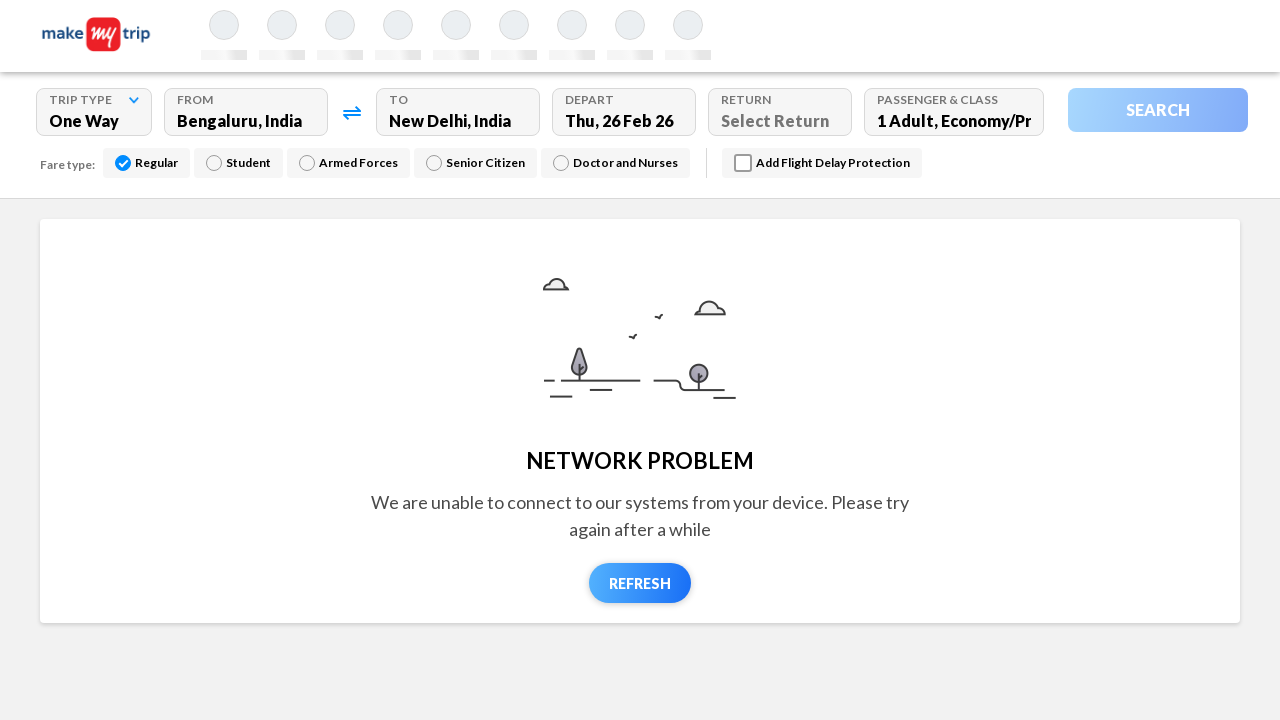